Tests cross-domain navigation by getting href from a link element and navigating to that URL, then clicking About us link

Starting URL: https://rahulshettyacademy.com/AutomationPractice/

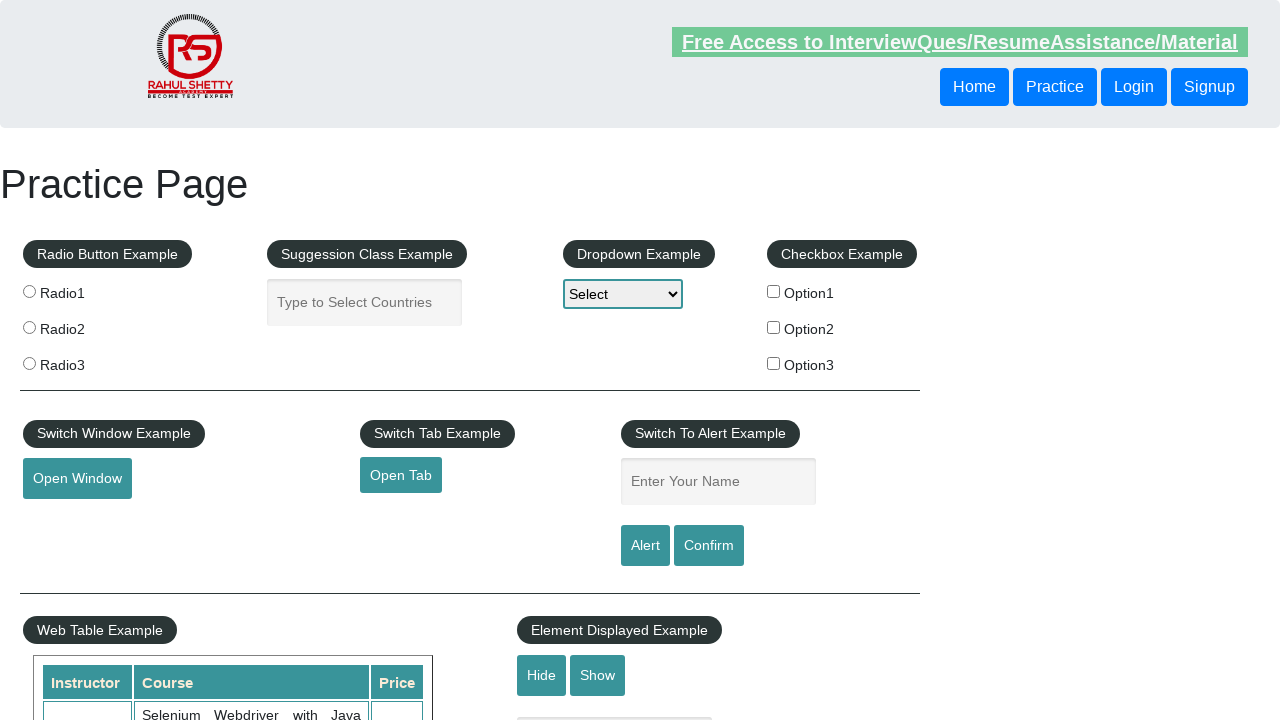

Retrieved href attribute from open tab link element
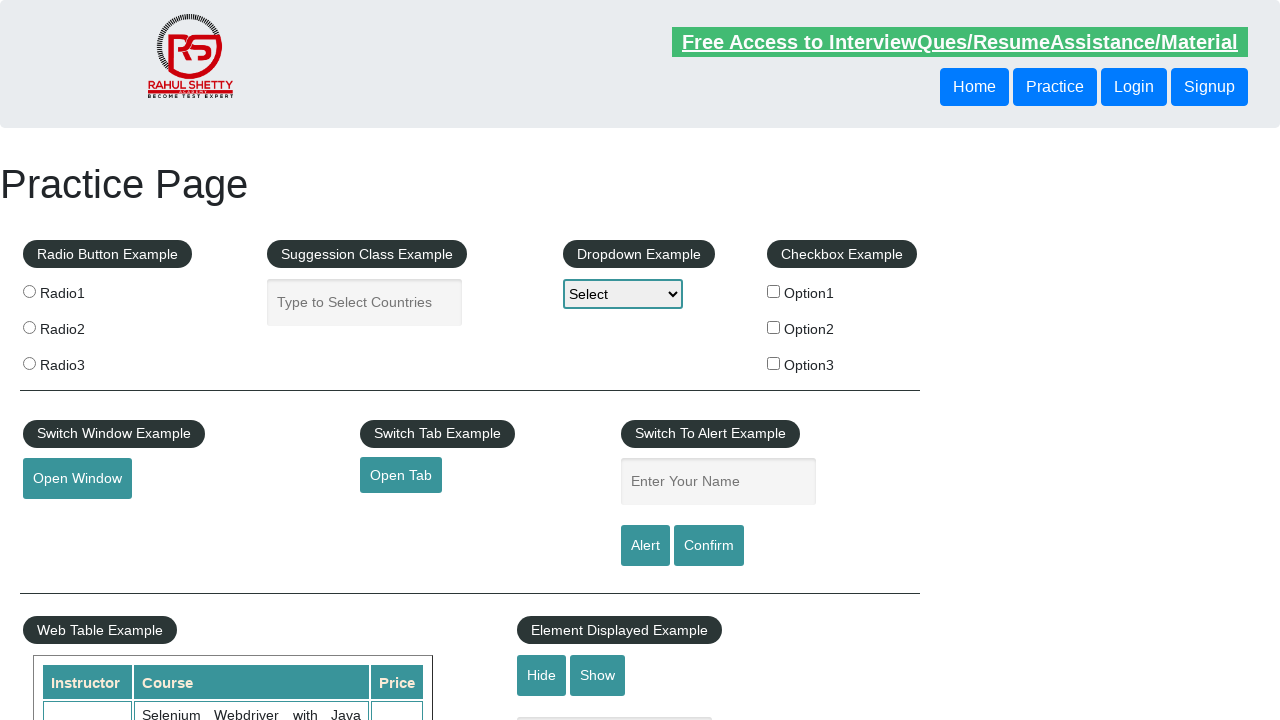

Navigated to extracted URL: https://www.qaclickacademy.com
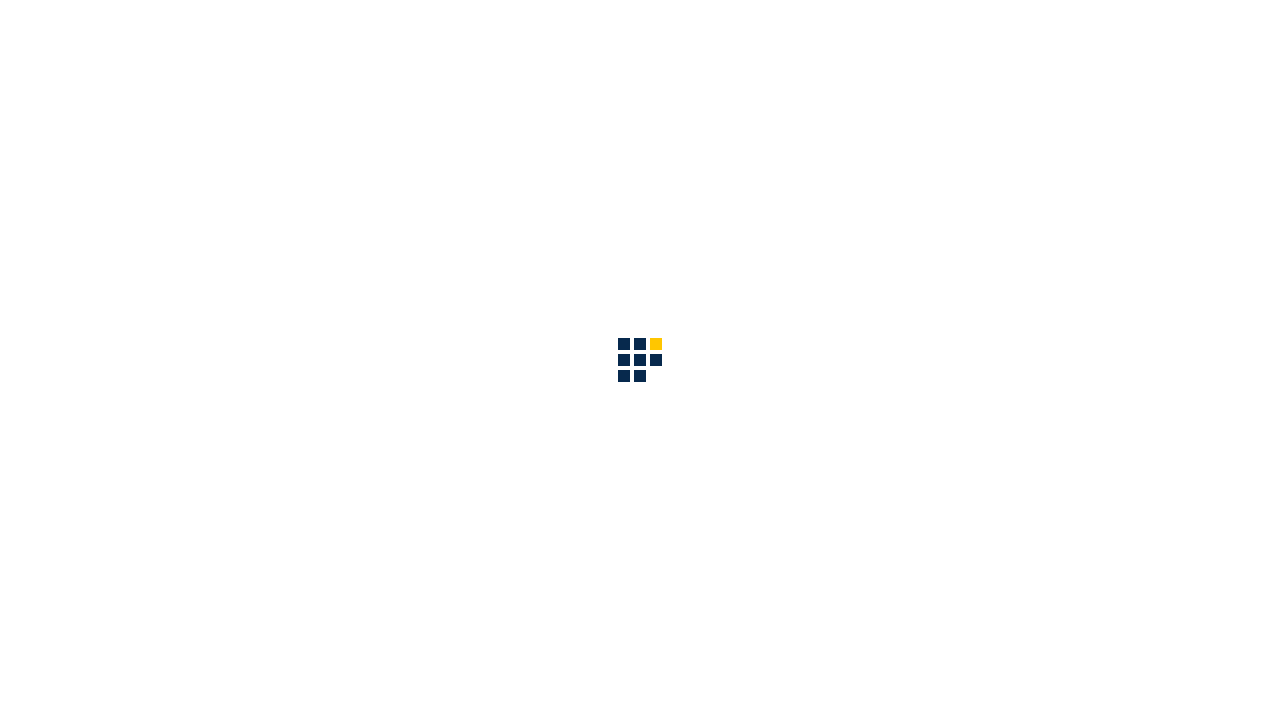

Clicked About us link on the new domain at (865, 36) on text=About us
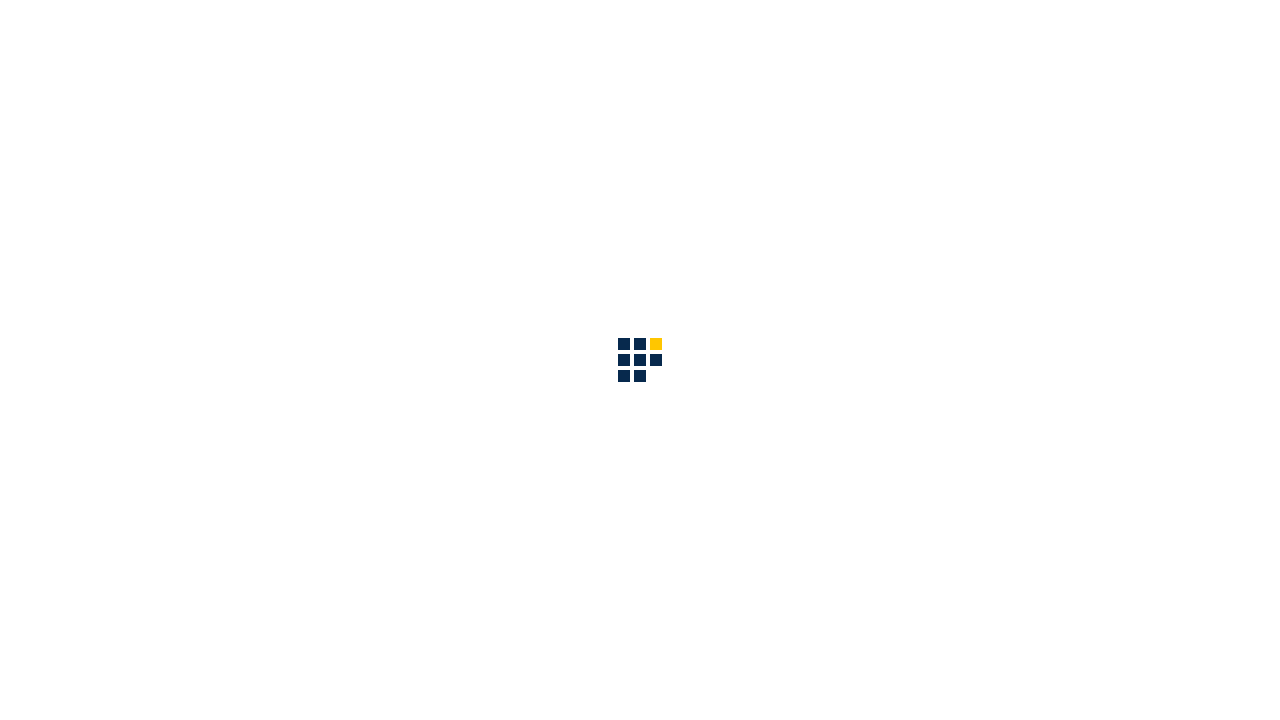

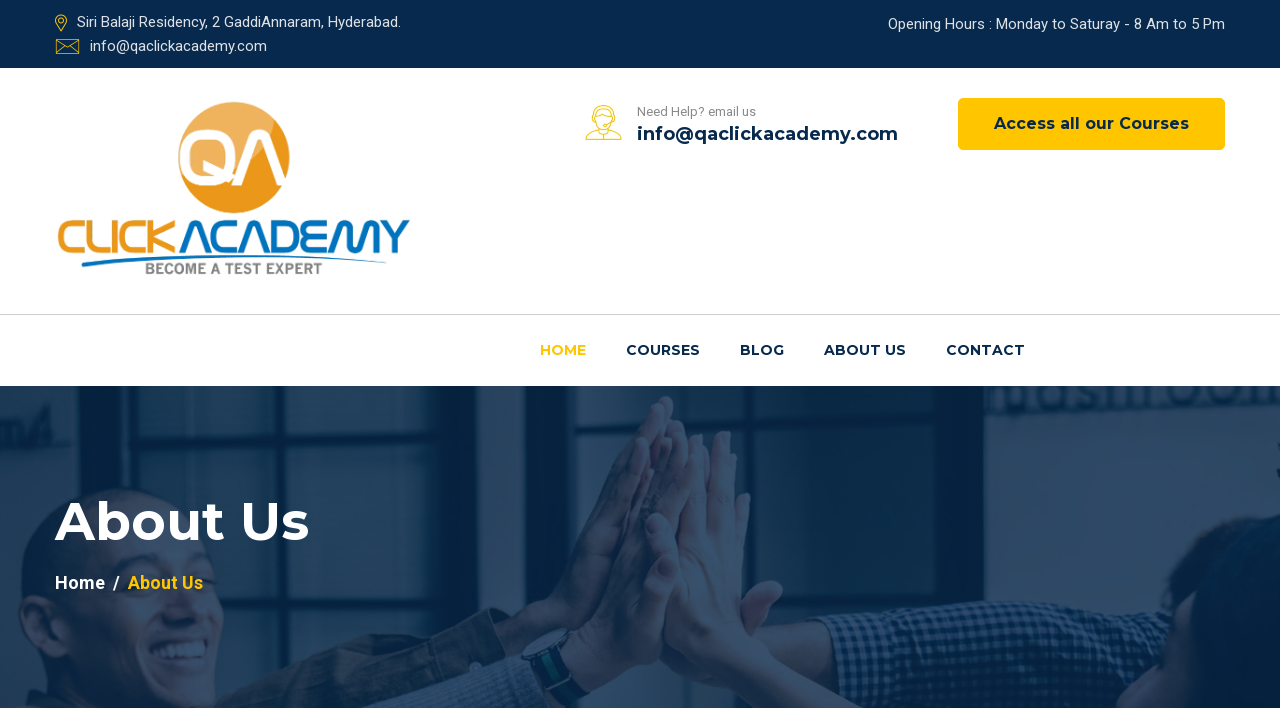